Tests JavaScript alert handling on a UI testing playground by clicking alert, confirm, and prompt buttons and accepting the dialogs

Starting URL: http://uitestingplayground.com/alerts

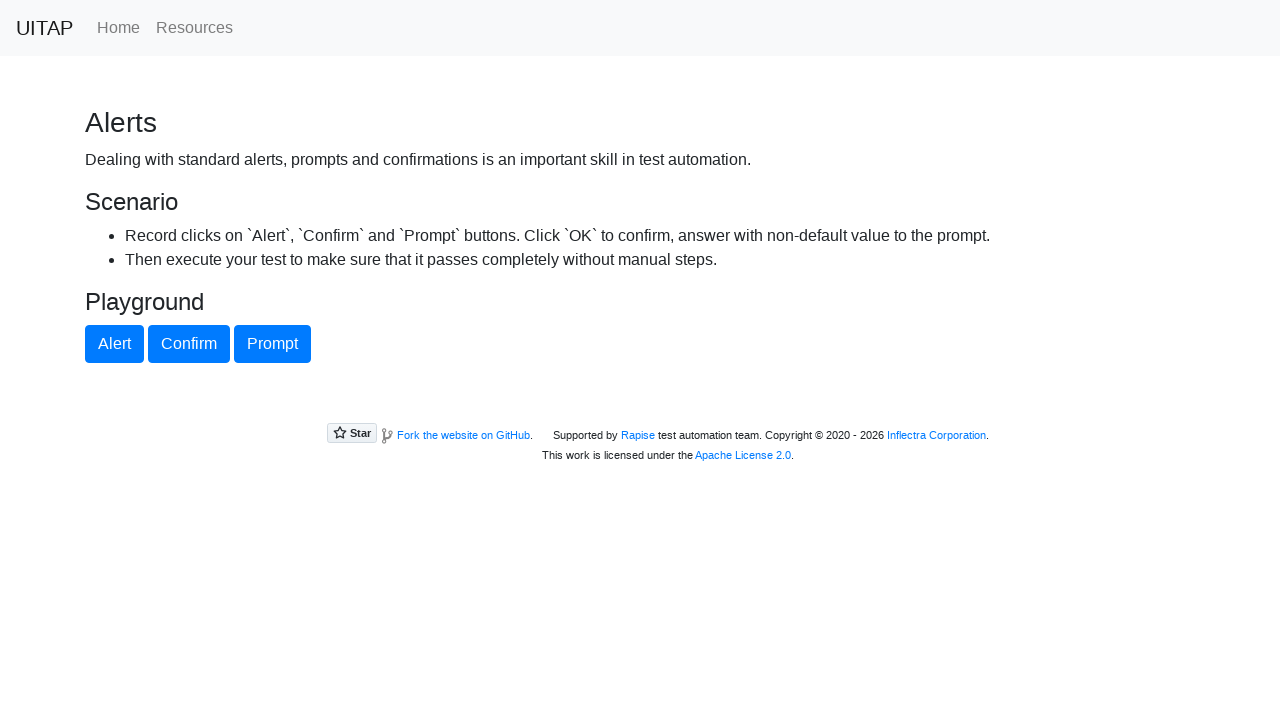

Set up dialog handler to automatically accept all dialogs
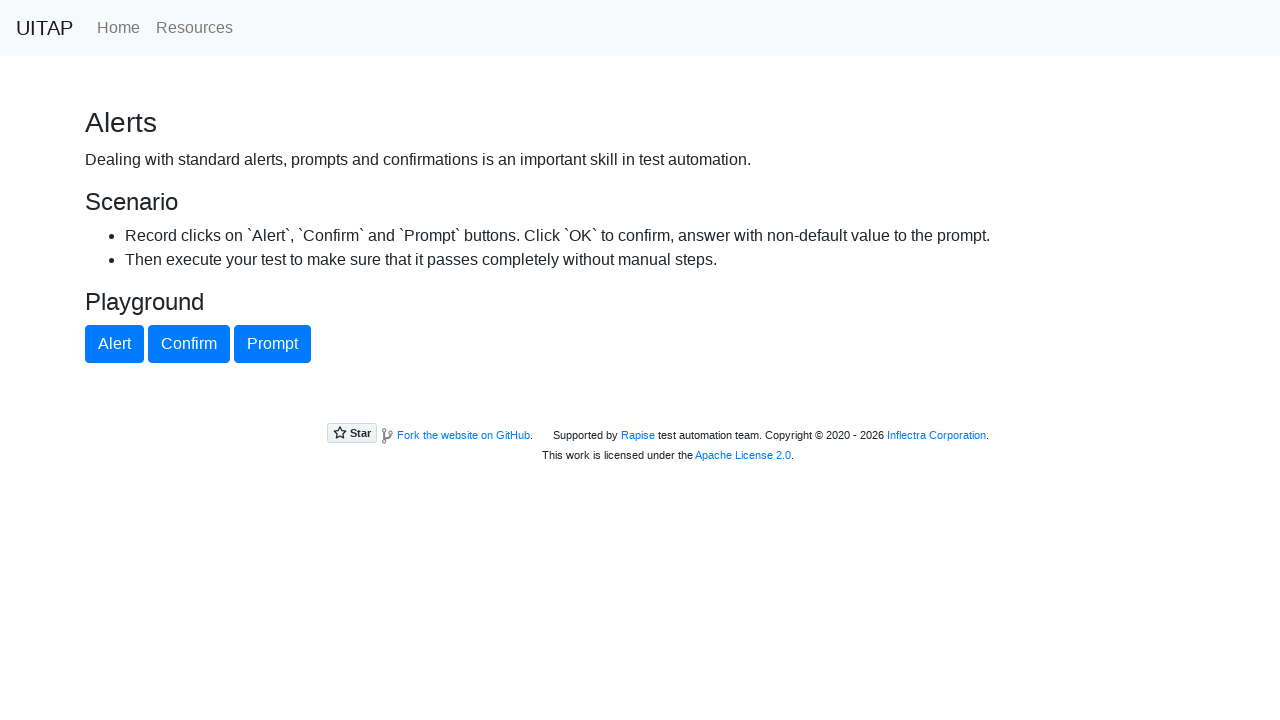

Clicked alert button at (114, 344) on #alertButton
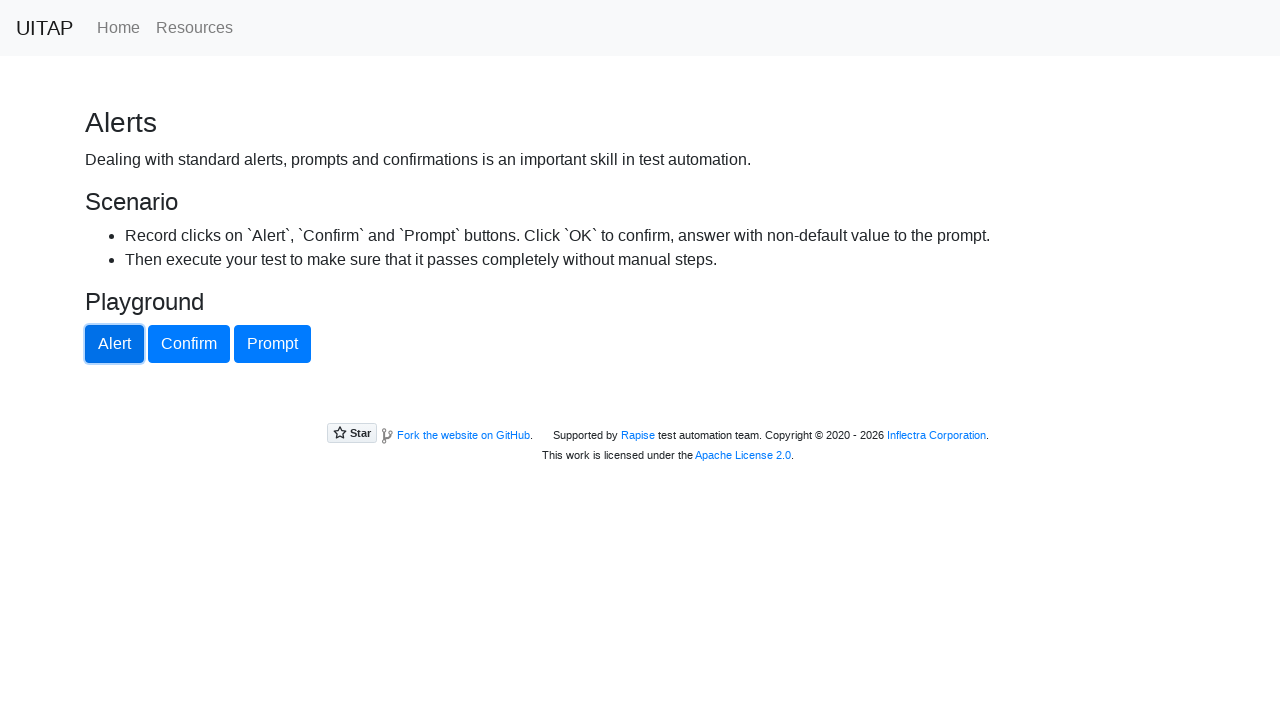

Waited for alert dialog to be handled
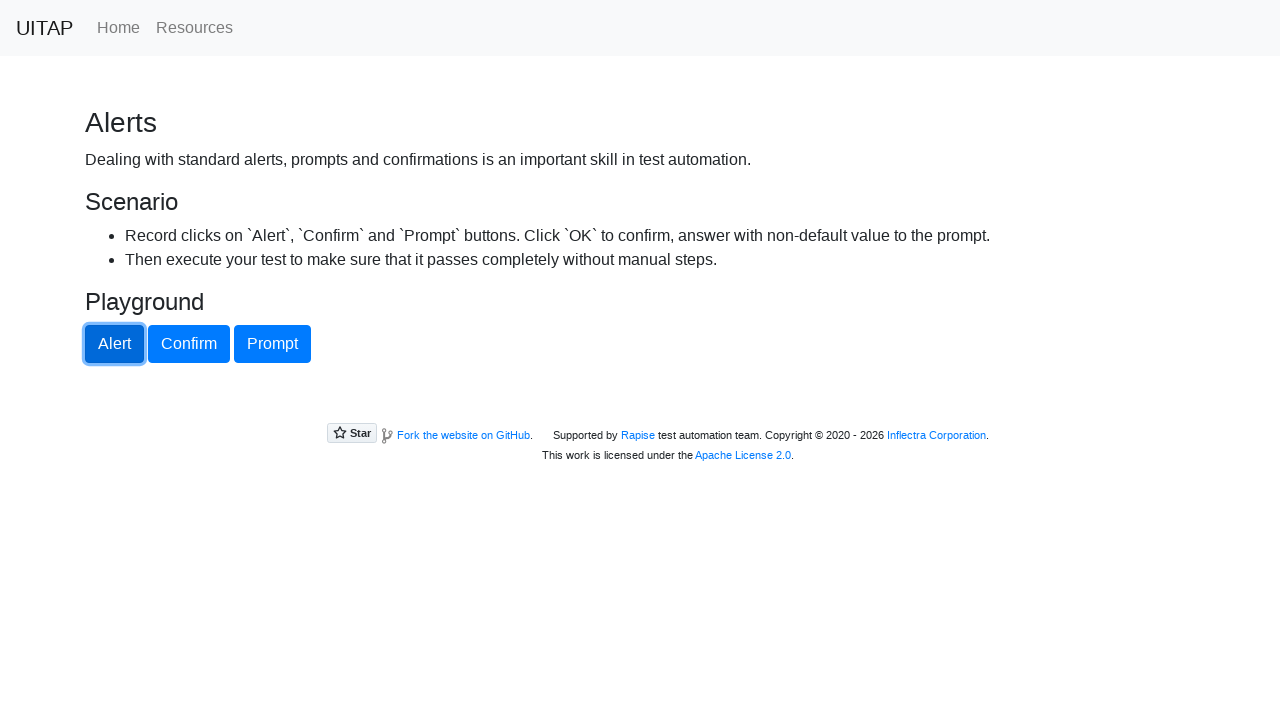

Clicked confirm button at (189, 344) on #confirmButton
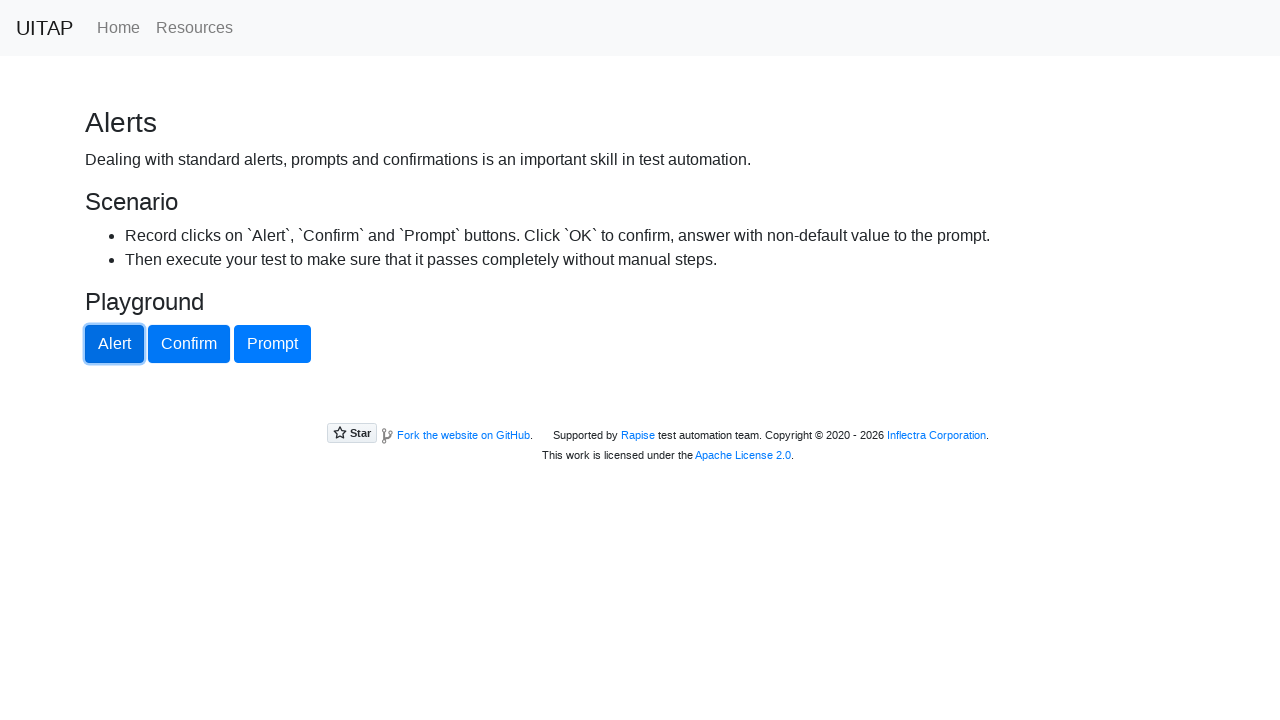

Waited for confirm dialog to be handled
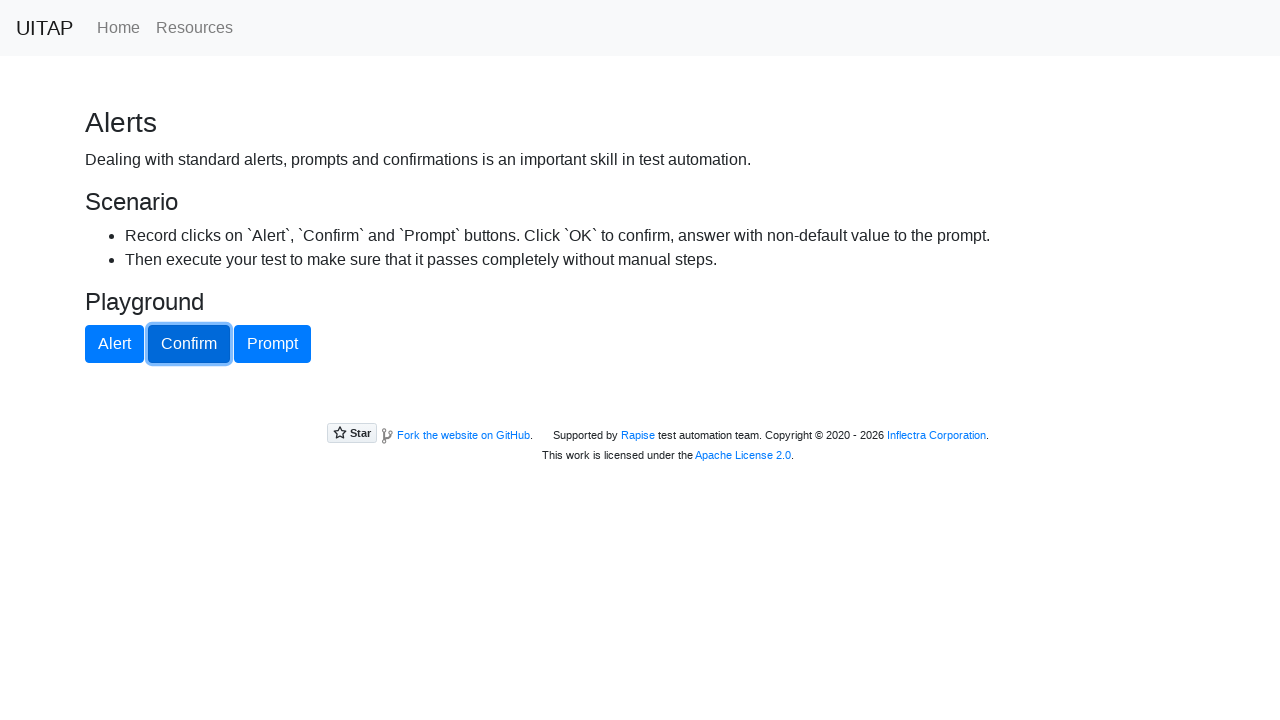

Clicked prompt button at (272, 344) on #promptButton
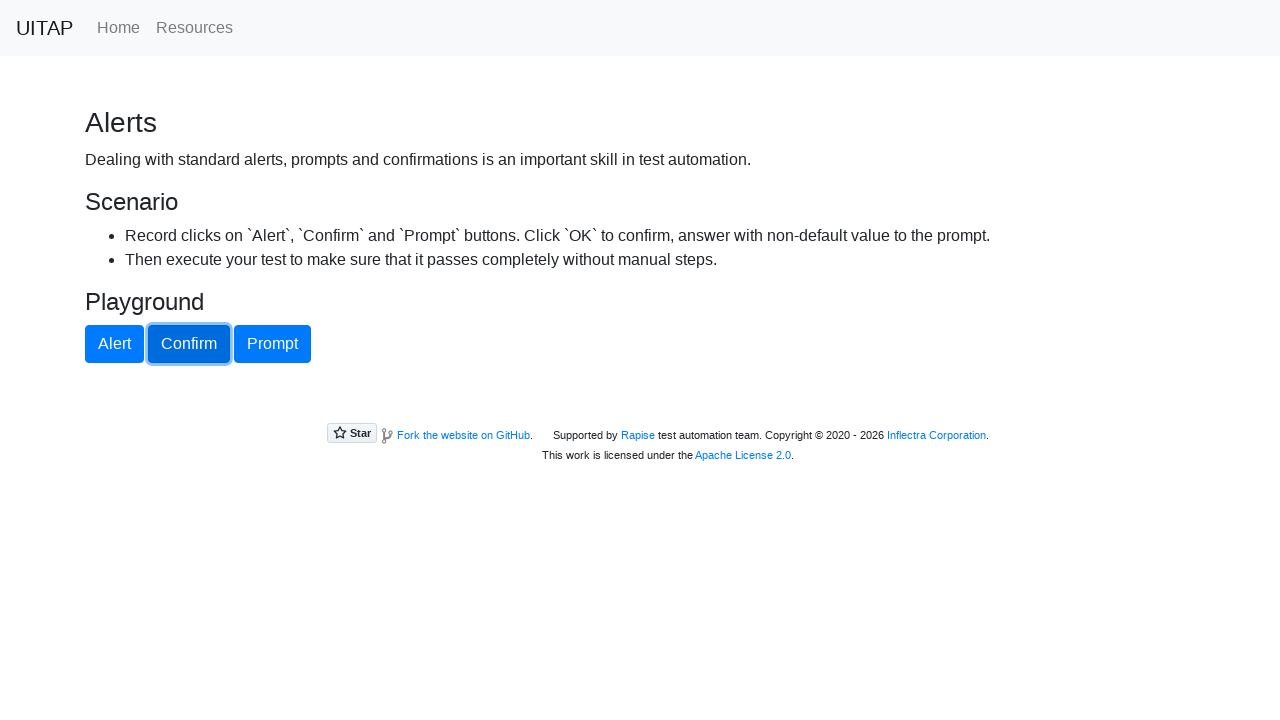

Waited for prompt dialog to be handled
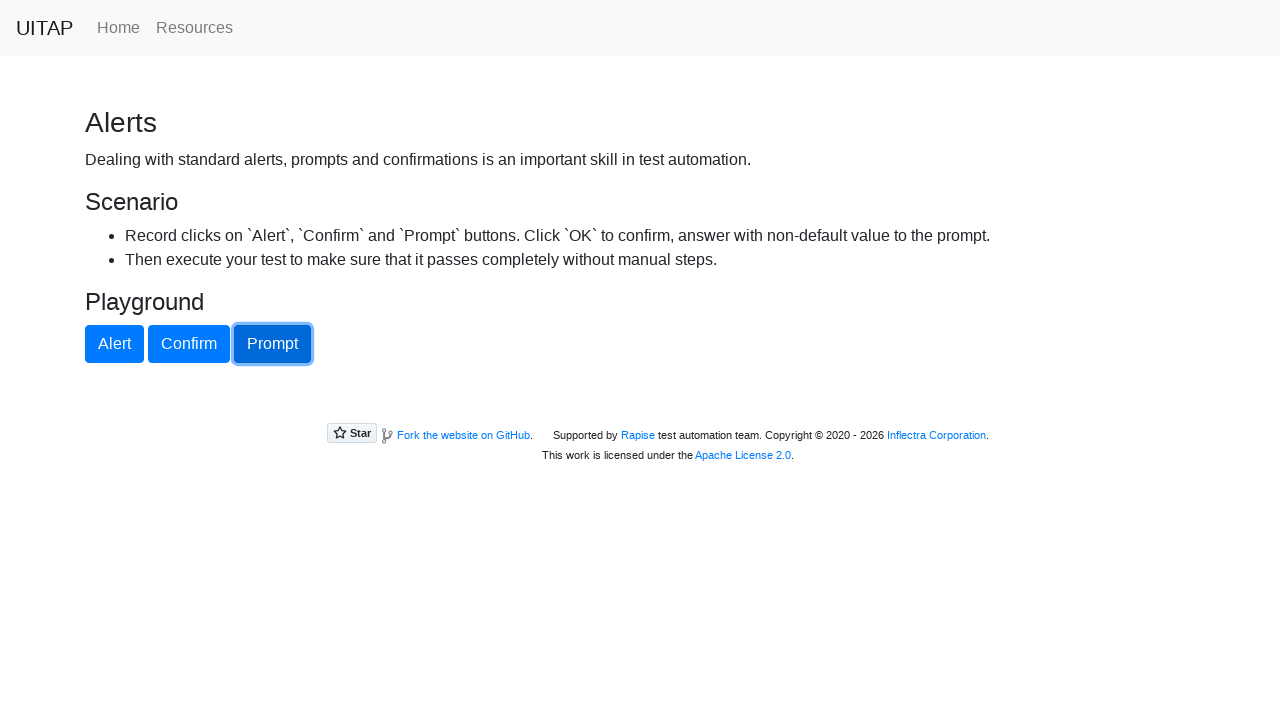

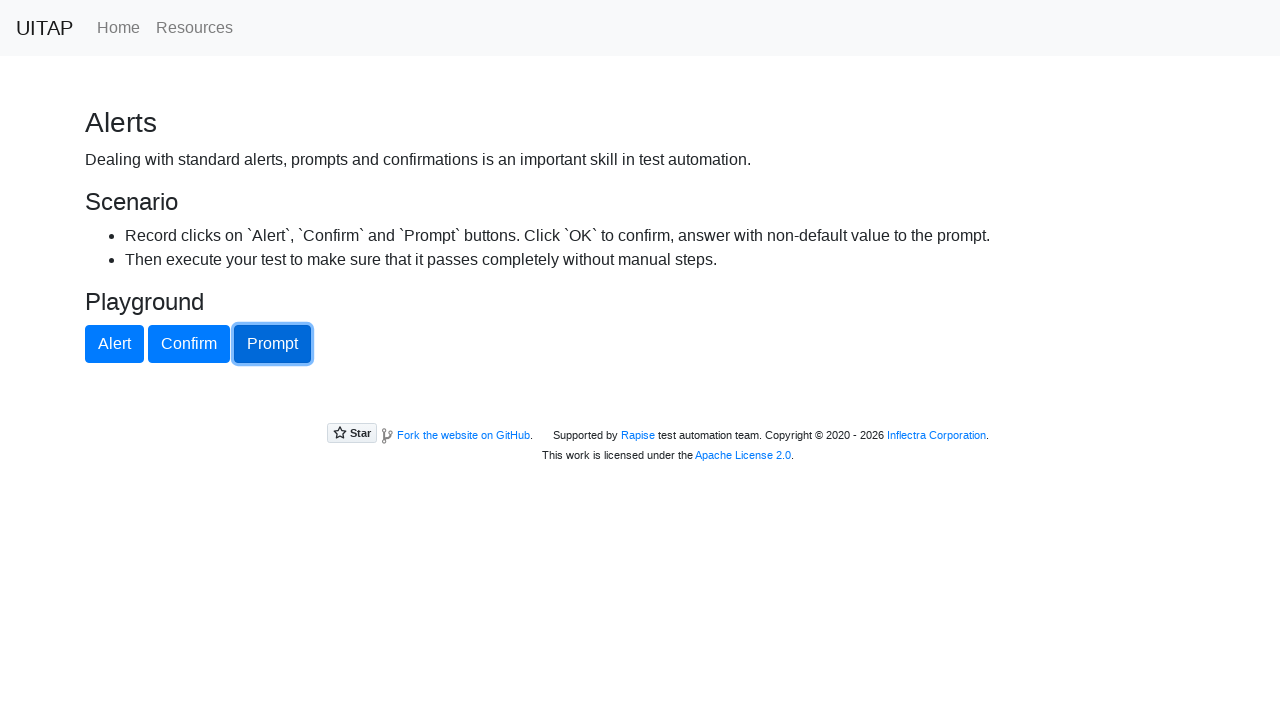